Tests marking all todo items as completed using the toggle-all checkbox

Starting URL: https://demo.playwright.dev/todomvc

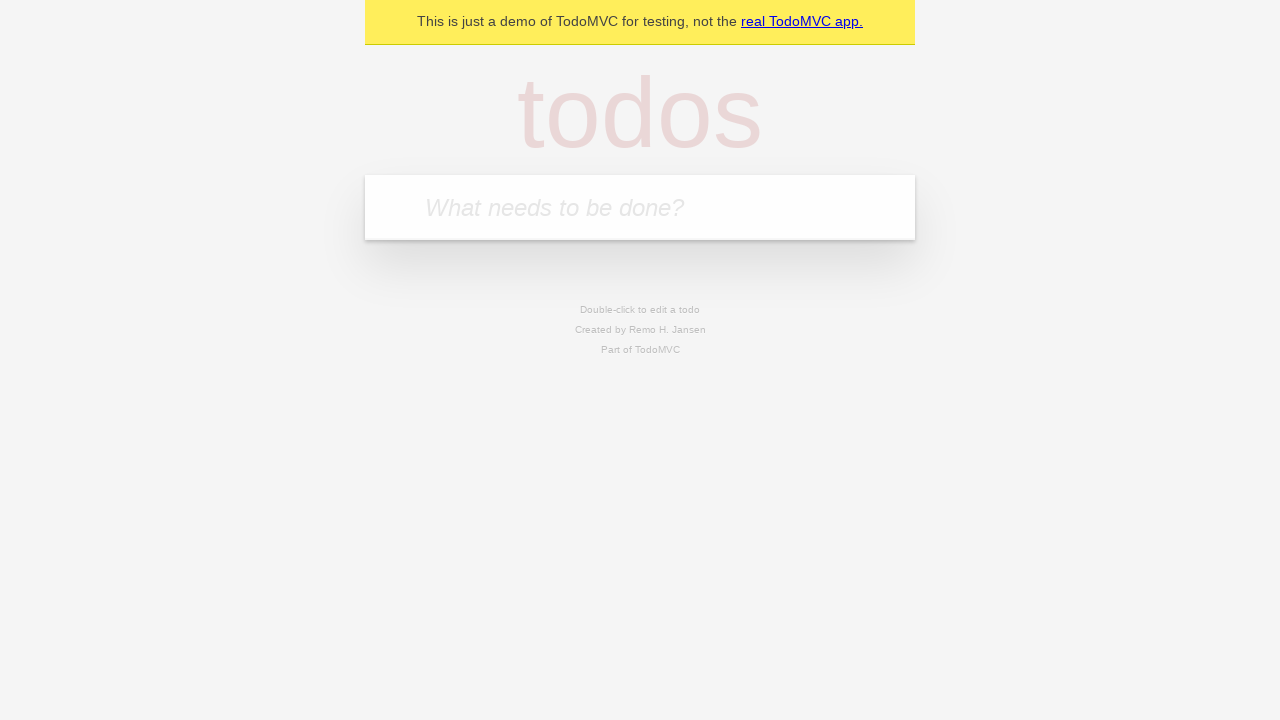

Filled todo input with 'buy some cheese' on internal:attr=[placeholder="What needs to be done?"i]
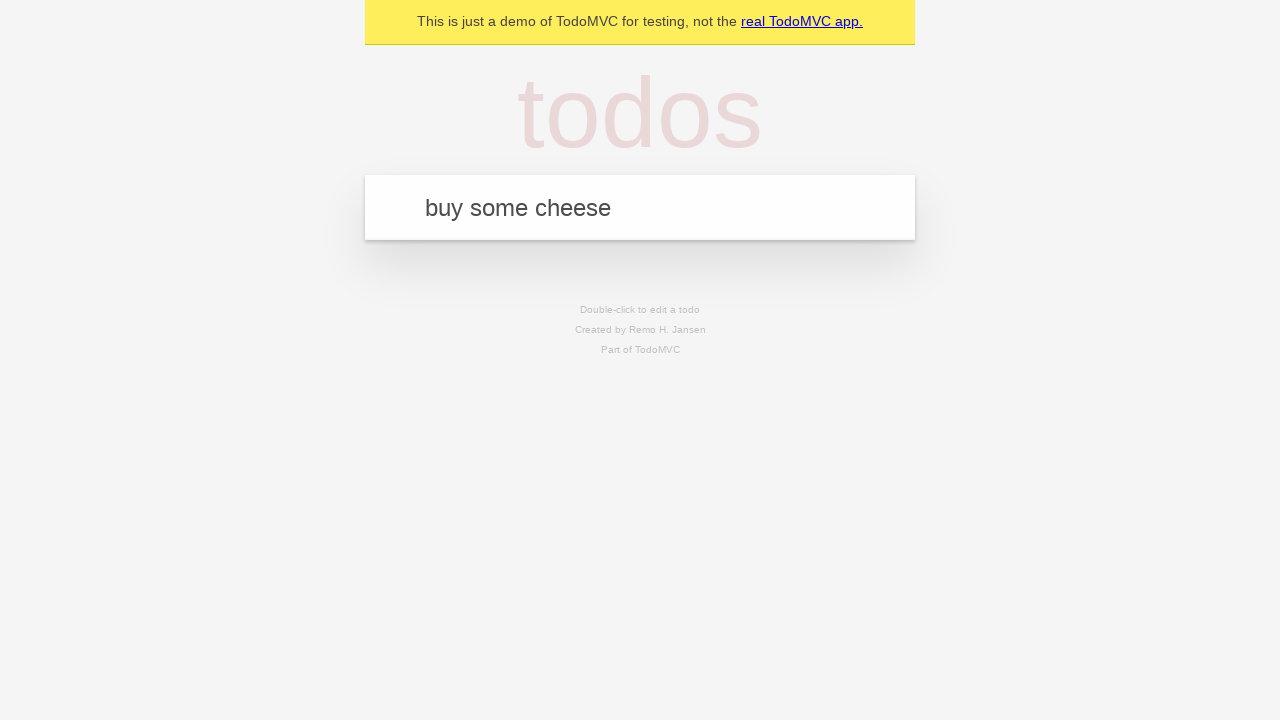

Pressed Enter to create first todo item on internal:attr=[placeholder="What needs to be done?"i]
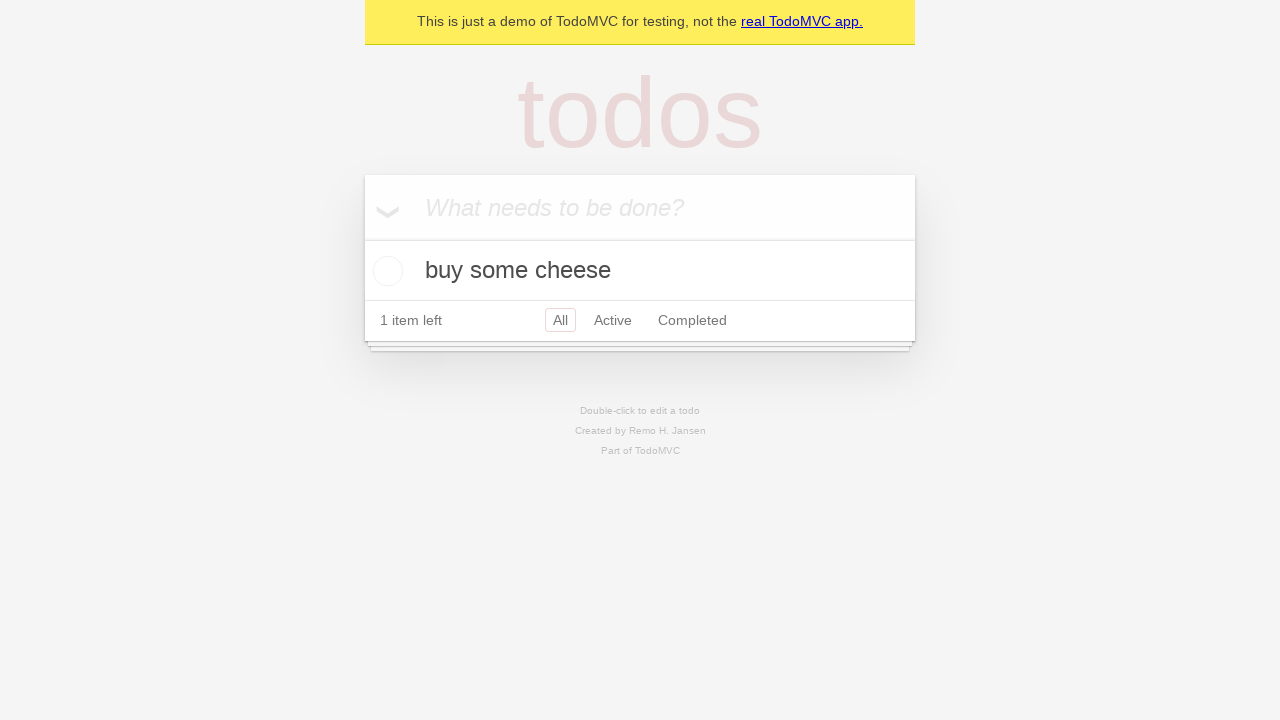

Filled todo input with 'feed the cat' on internal:attr=[placeholder="What needs to be done?"i]
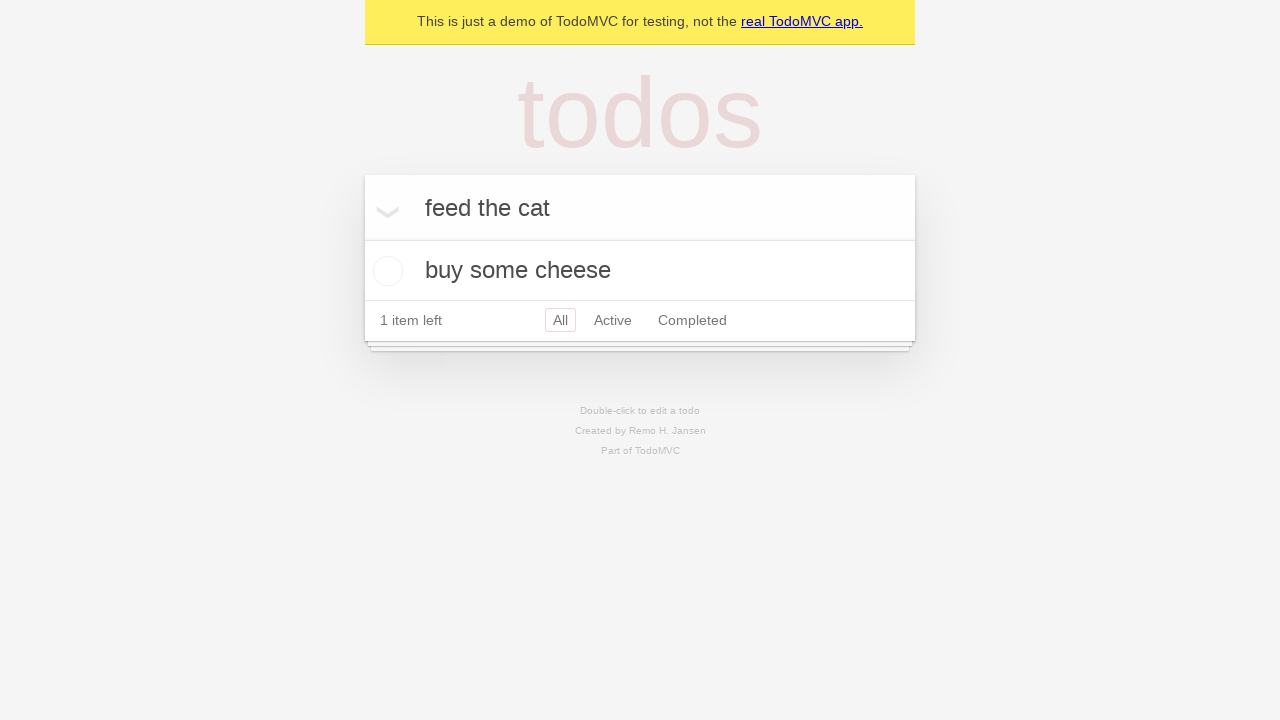

Pressed Enter to create second todo item on internal:attr=[placeholder="What needs to be done?"i]
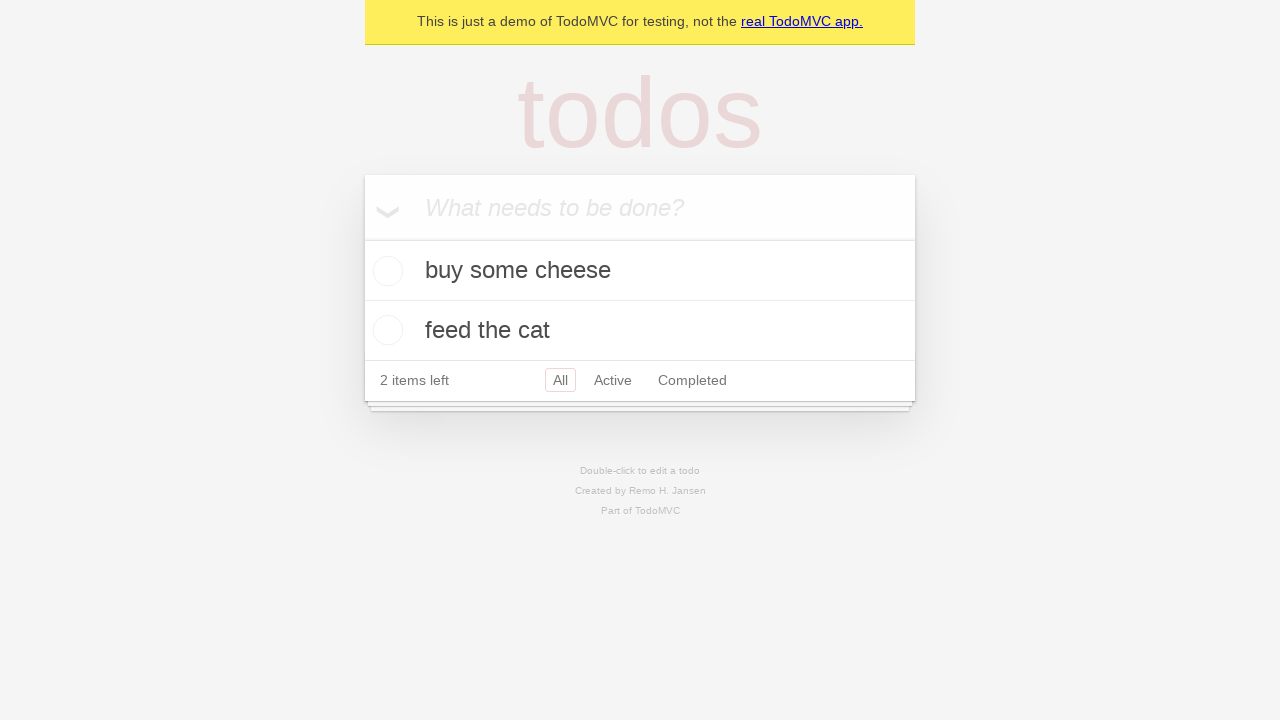

Filled todo input with 'book a doctors appointment' on internal:attr=[placeholder="What needs to be done?"i]
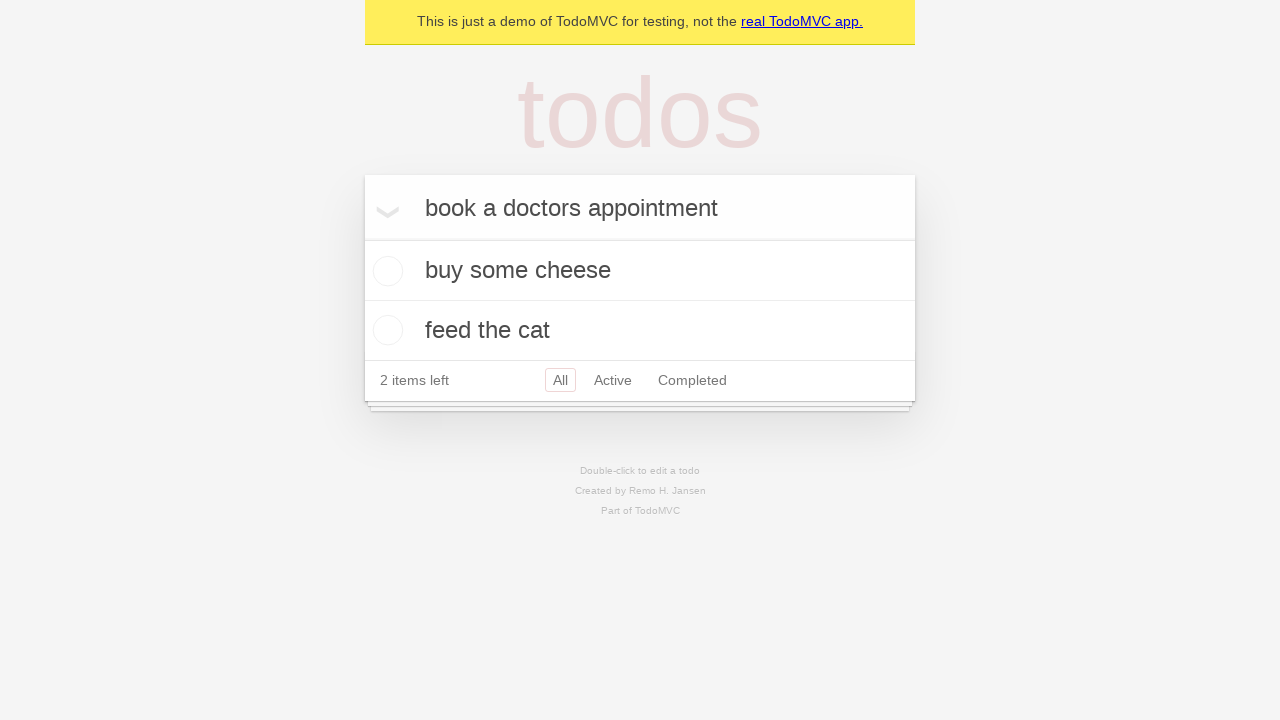

Pressed Enter to create third todo item on internal:attr=[placeholder="What needs to be done?"i]
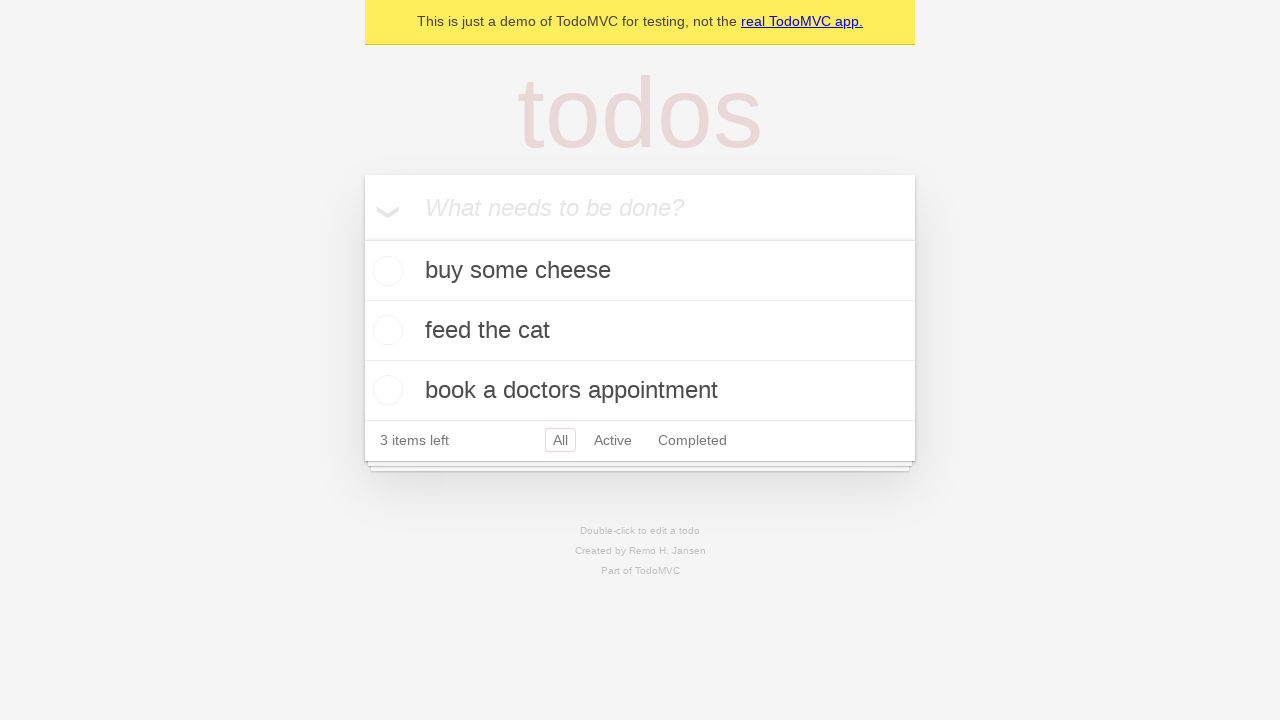

Clicked 'Mark all as complete' checkbox to toggle all items as completed at (362, 238) on internal:label="Mark all as complete"i
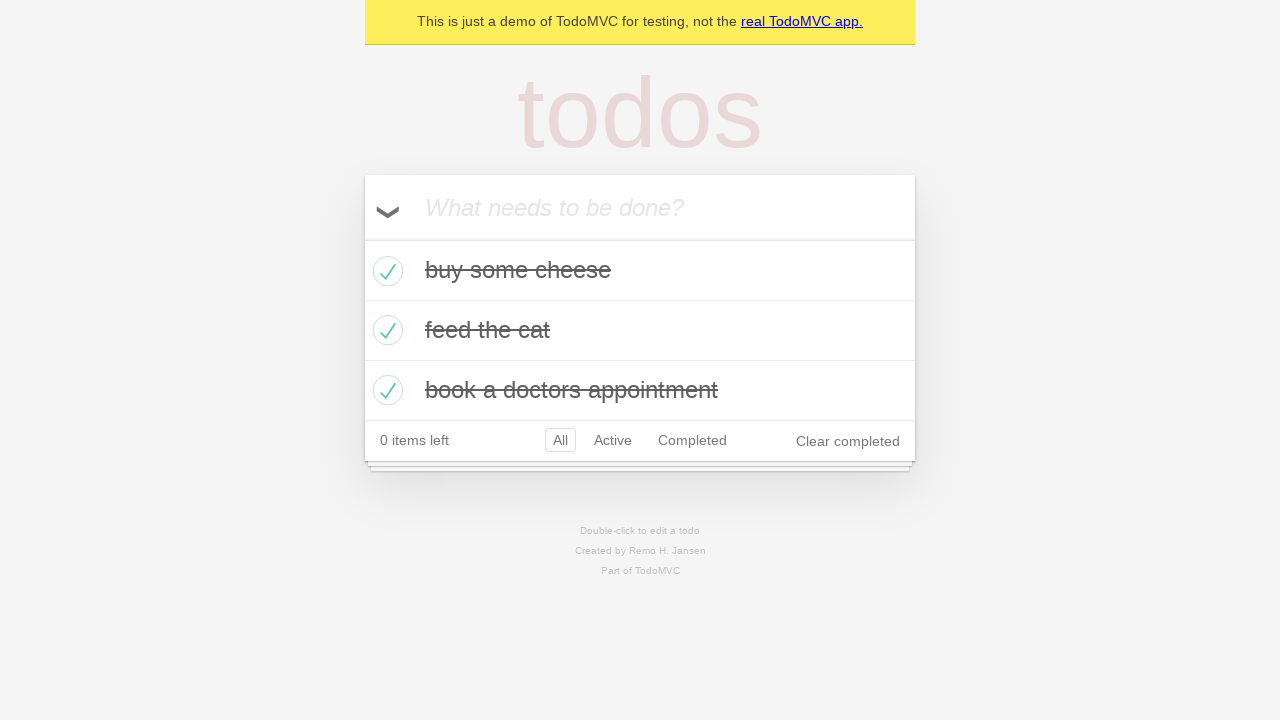

Verified all todo items are marked as completed
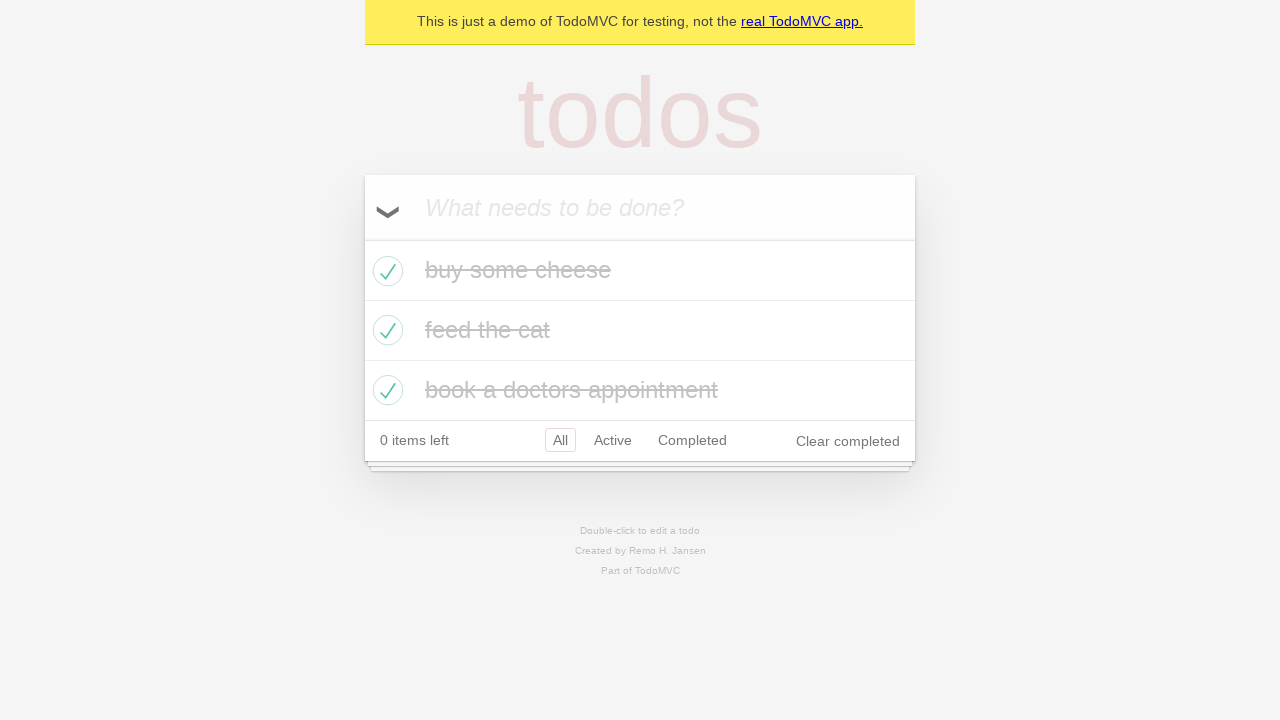

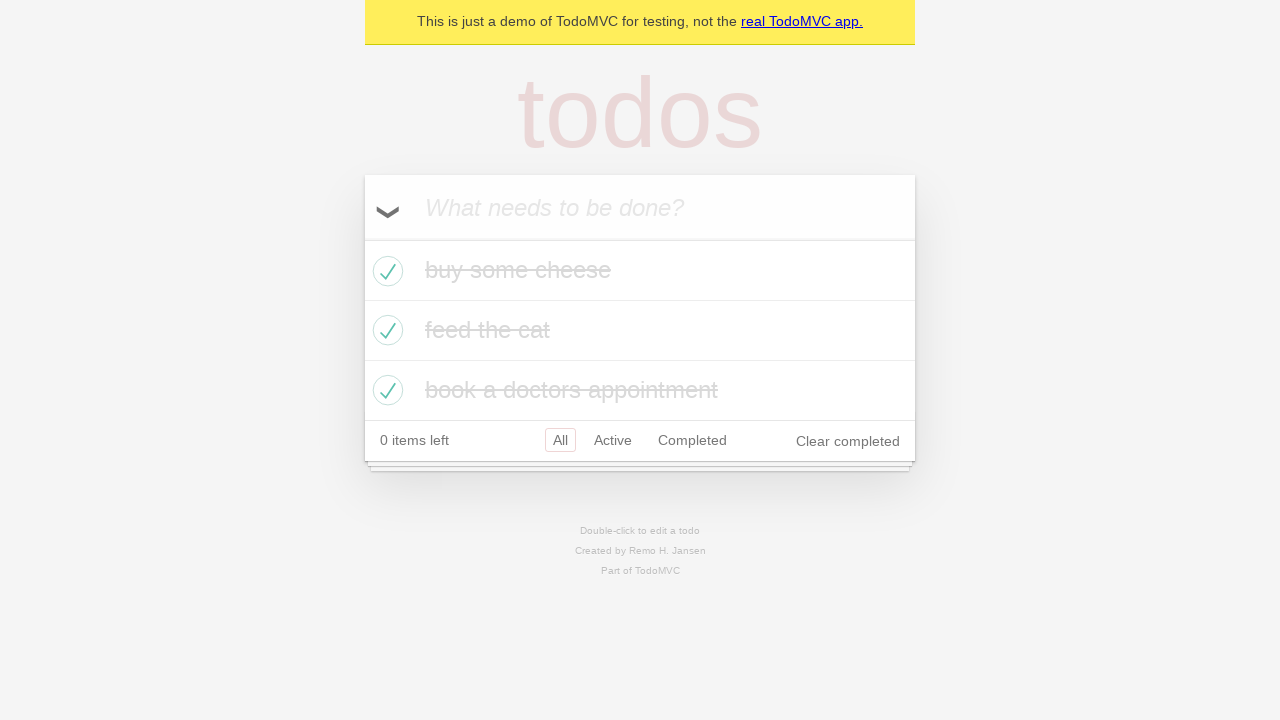